Tests prompt box functionality by entering text in a prompt dialog and testing both accept and dismiss actions

Starting URL: https://www.hyrtutorials.com/p/alertsdemo.html

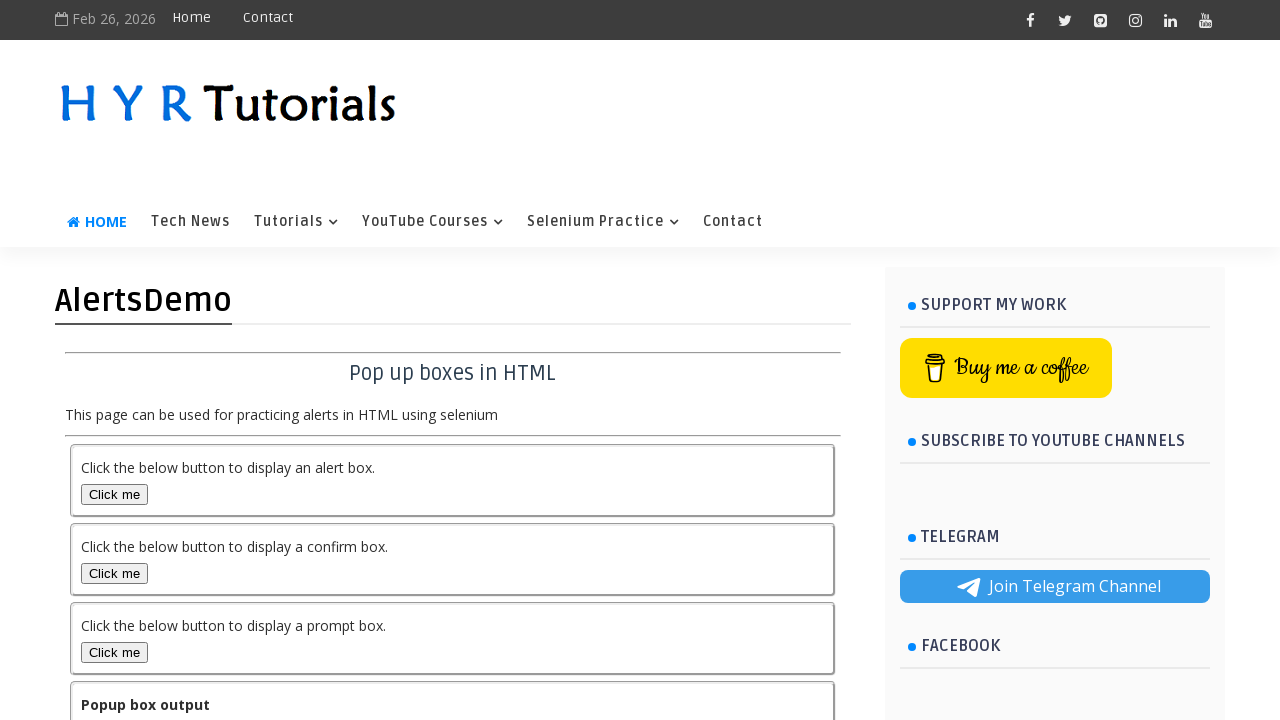

Set up dialog handler to accept prompt with text 'Madhuri'
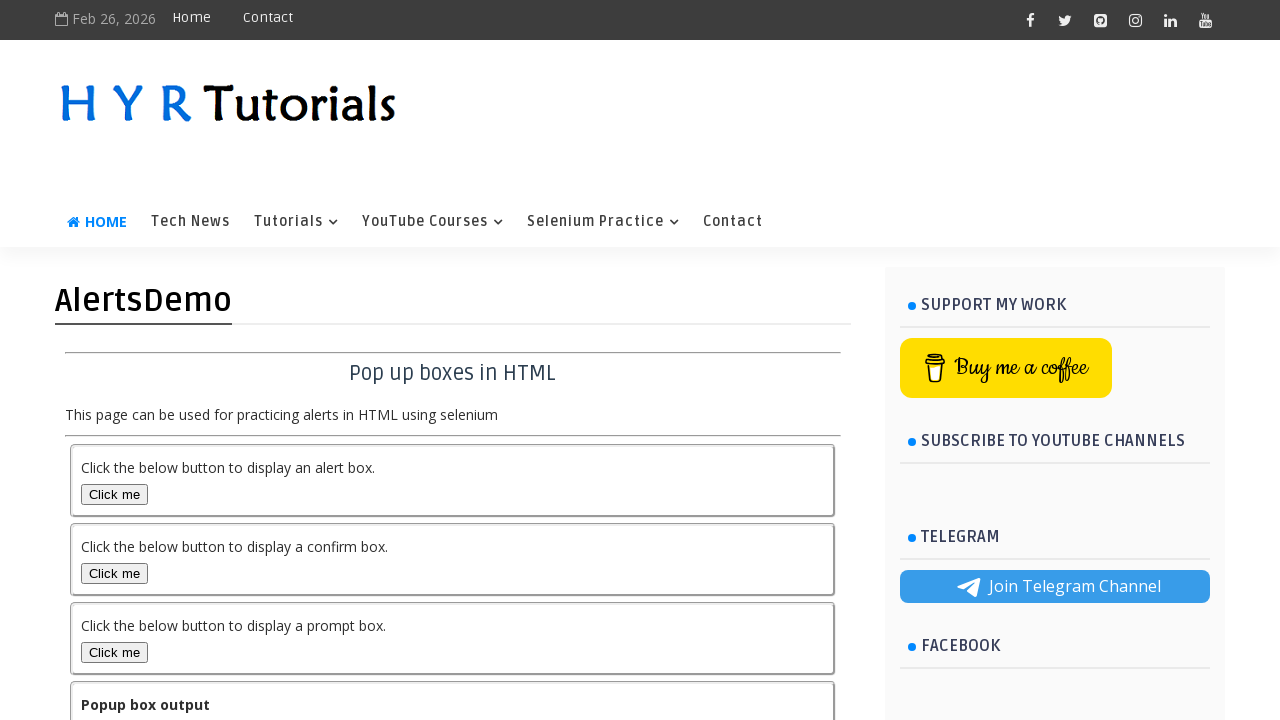

Clicked prompt box button to trigger prompt dialog at (114, 652) on #promptBox
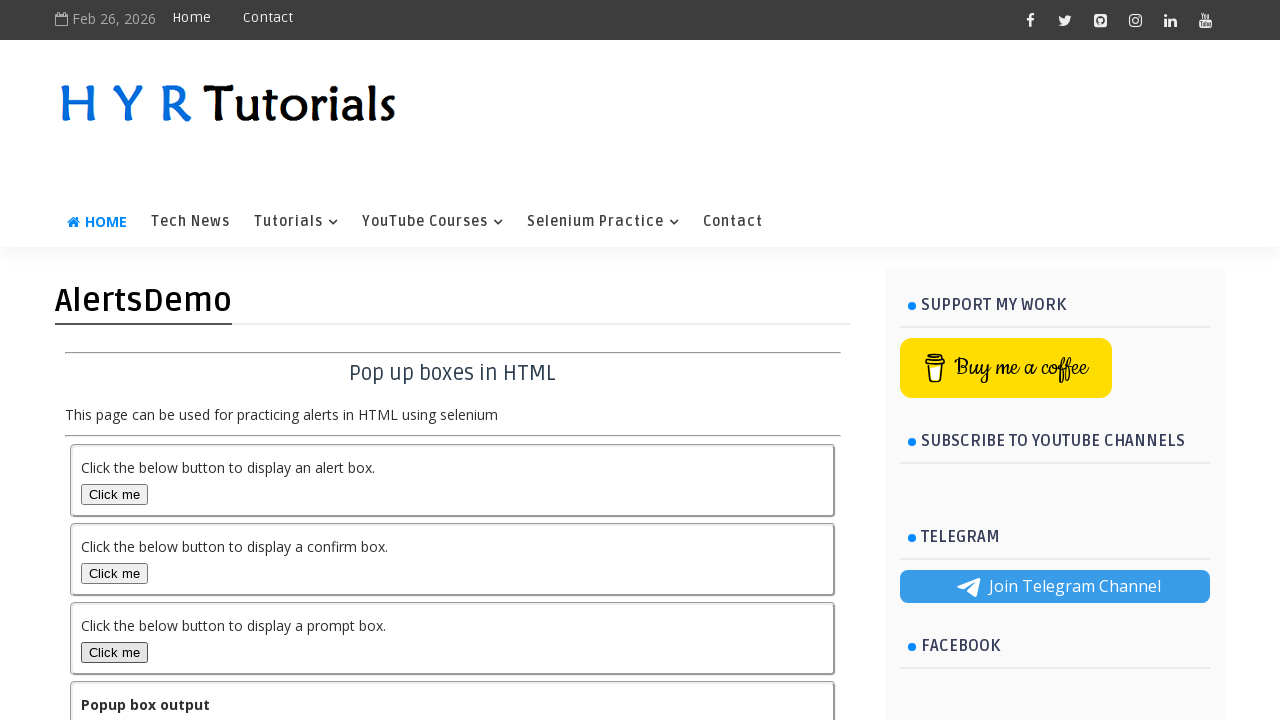

Output element appeared after accepting prompt with 'Madhuri'
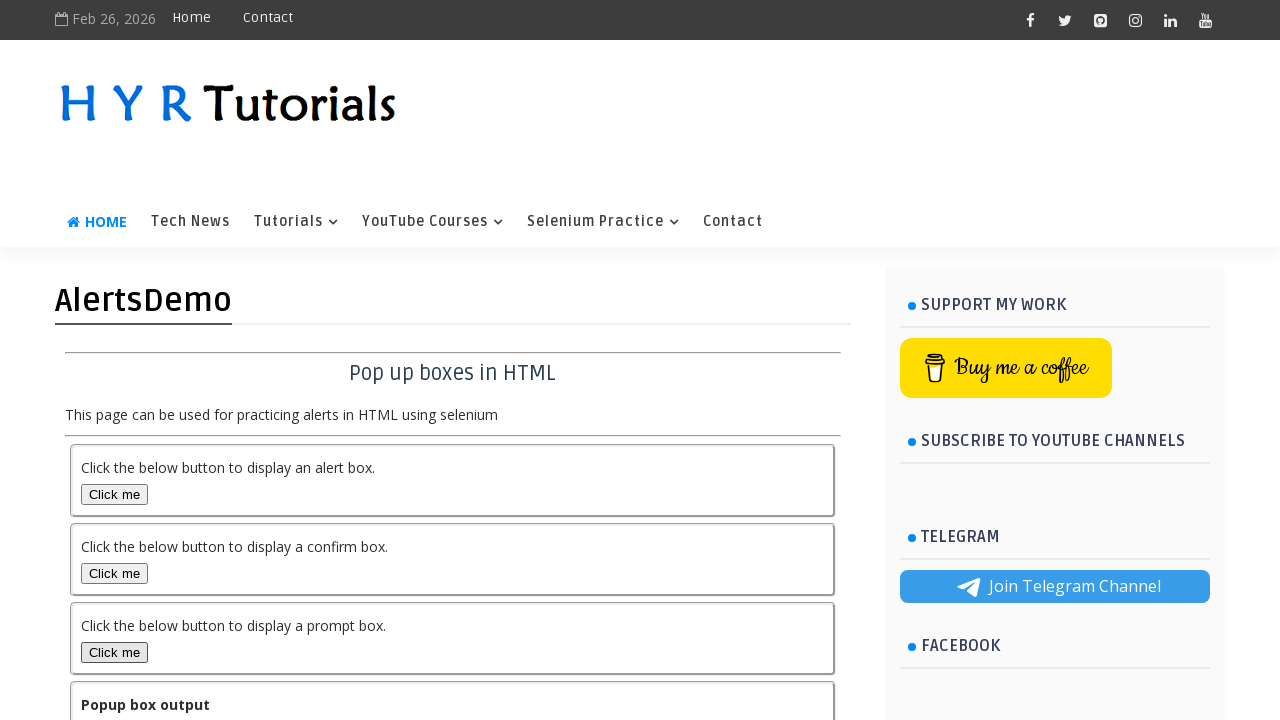

Set up dialog handler to dismiss the prompt
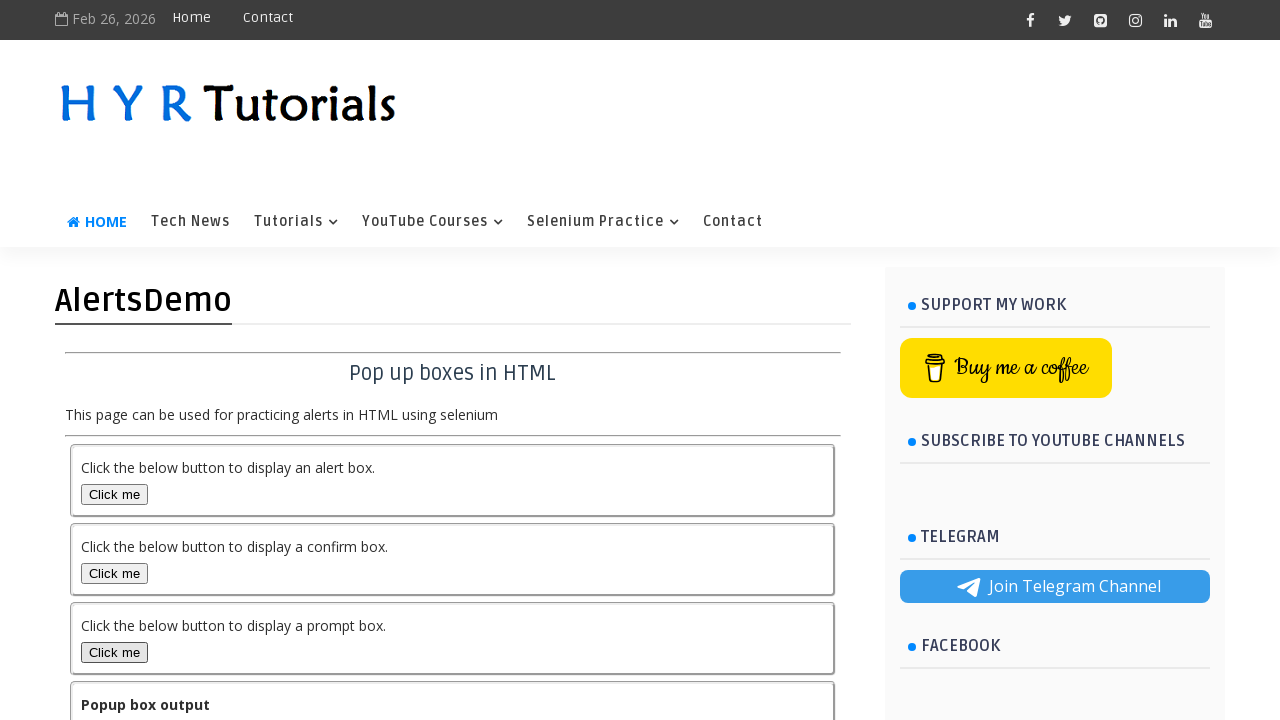

Clicked prompt box button to trigger second prompt dialog at (114, 652) on #promptBox
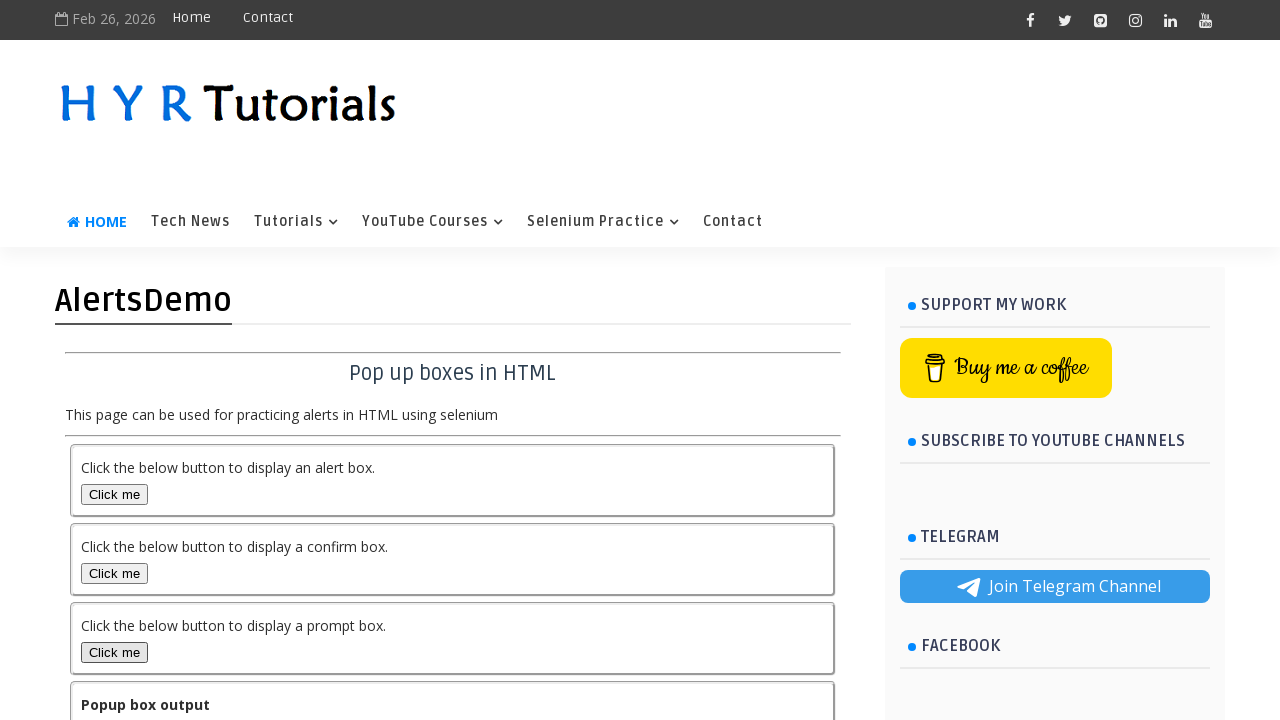

Output element appeared after dismissing prompt
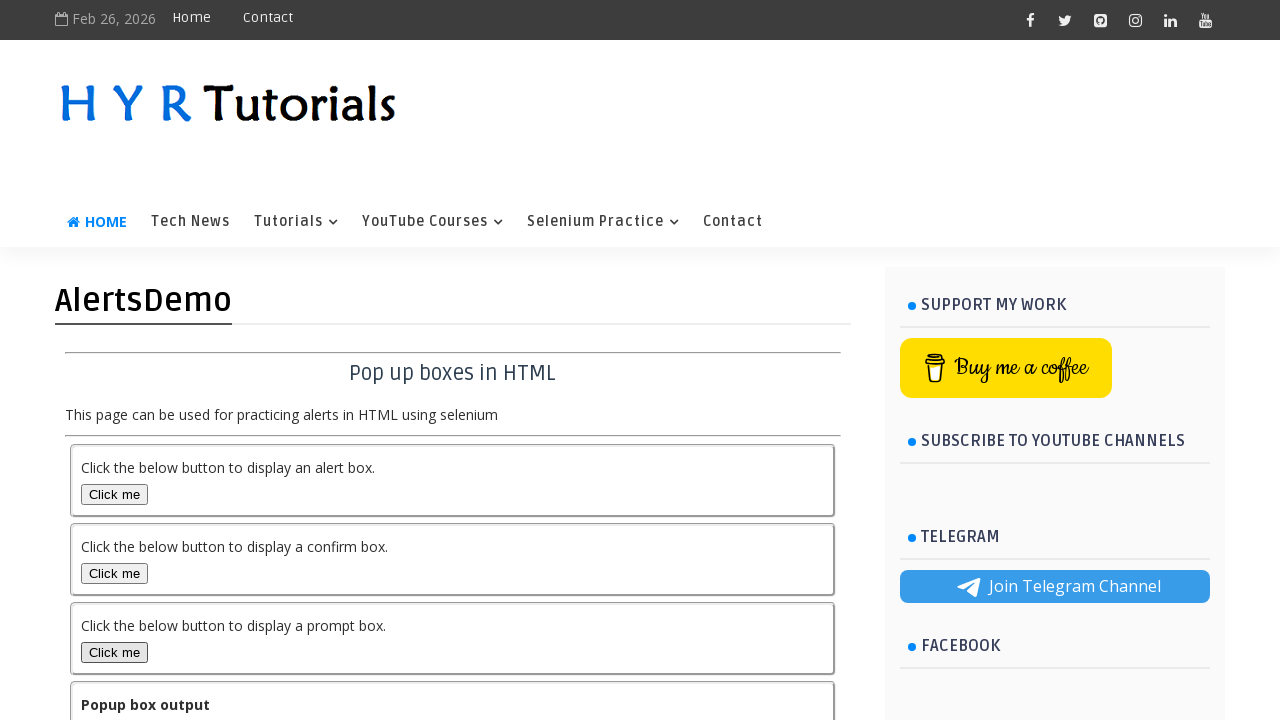

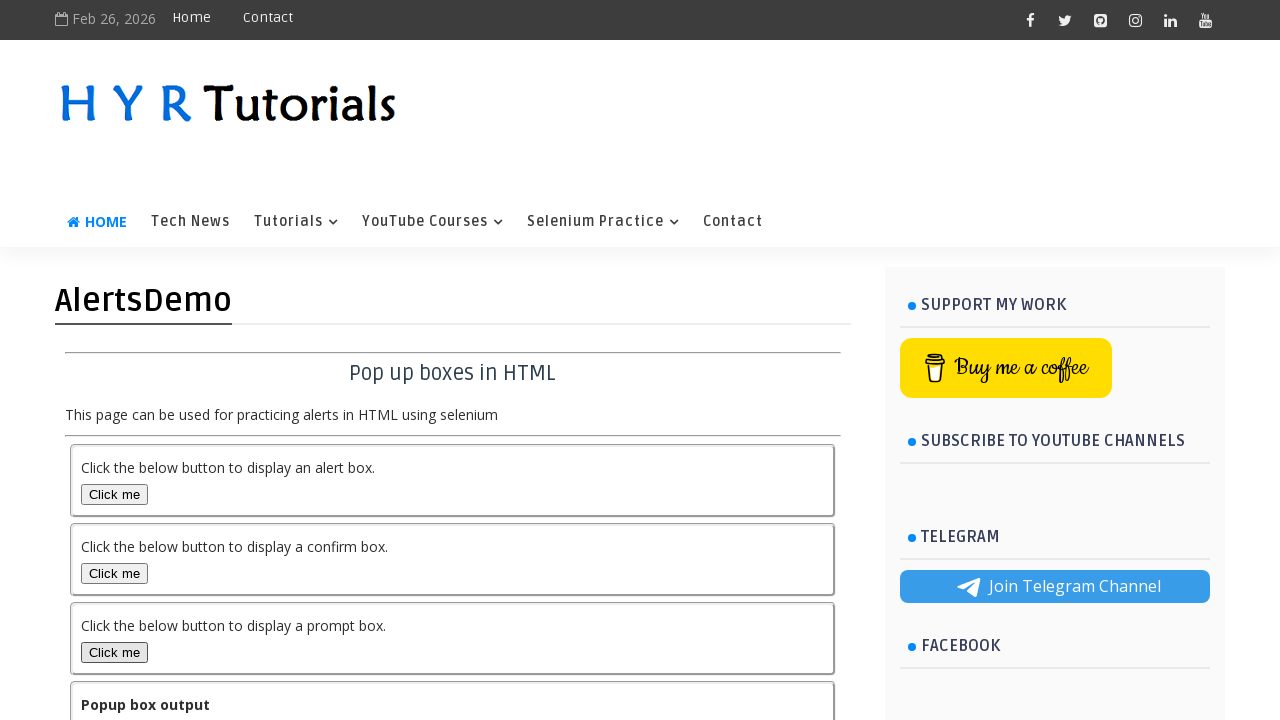